Tests various UI interactions including hiding/showing text elements, handling dialog popups, mouse hover actions, and interacting with content inside an iframe.

Starting URL: https://rahulshettyacademy.com/AutomationPractice/

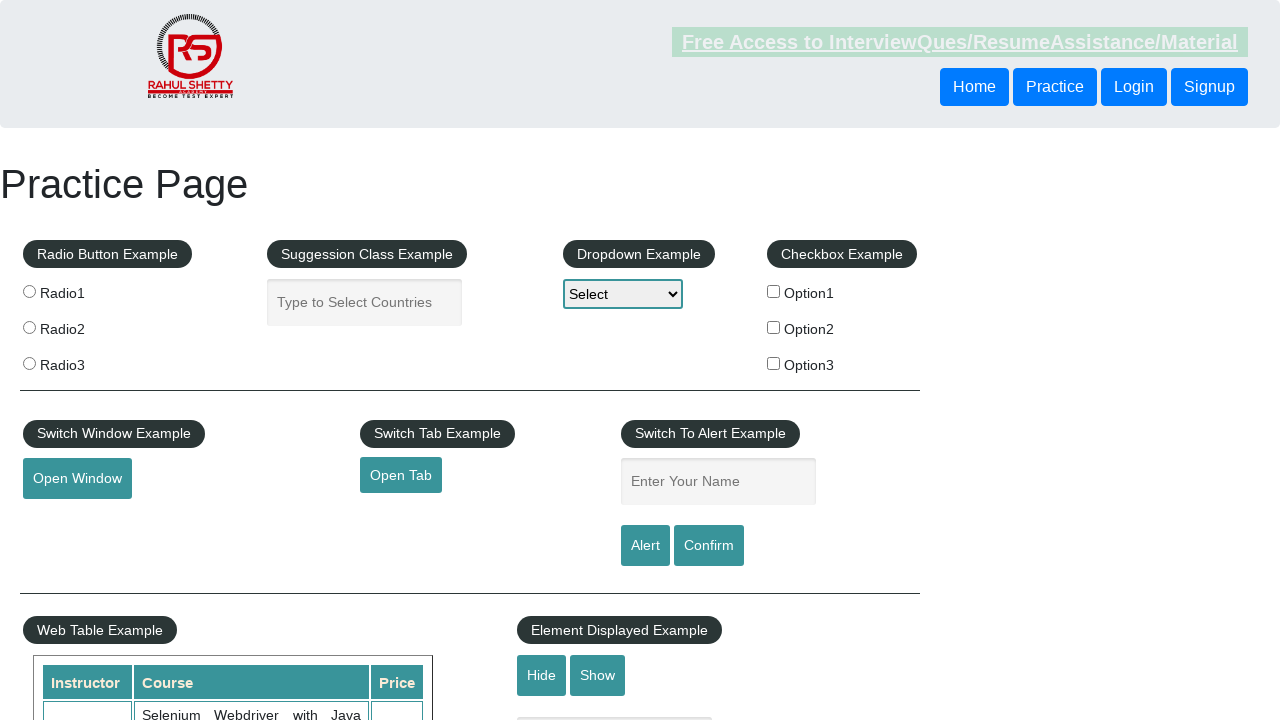

Verified that text element #displayed-text is visible
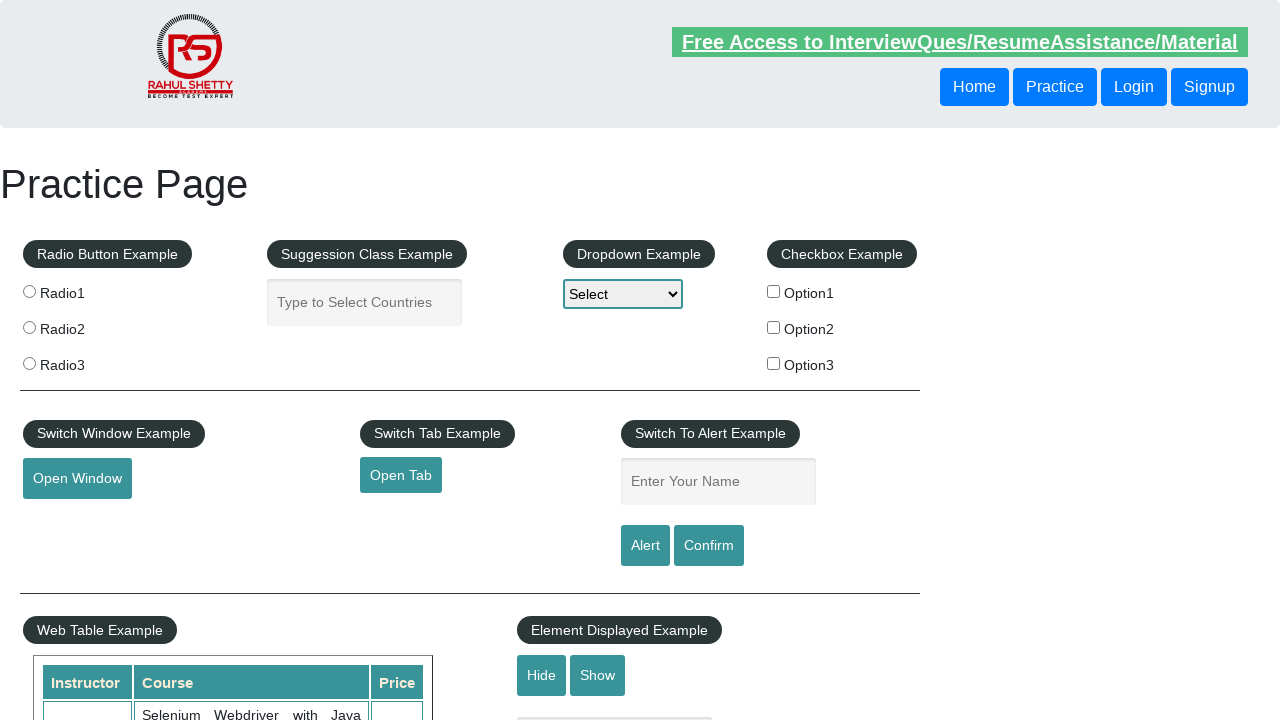

Clicked hide button to hide the text element at (542, 675) on #hide-textbox
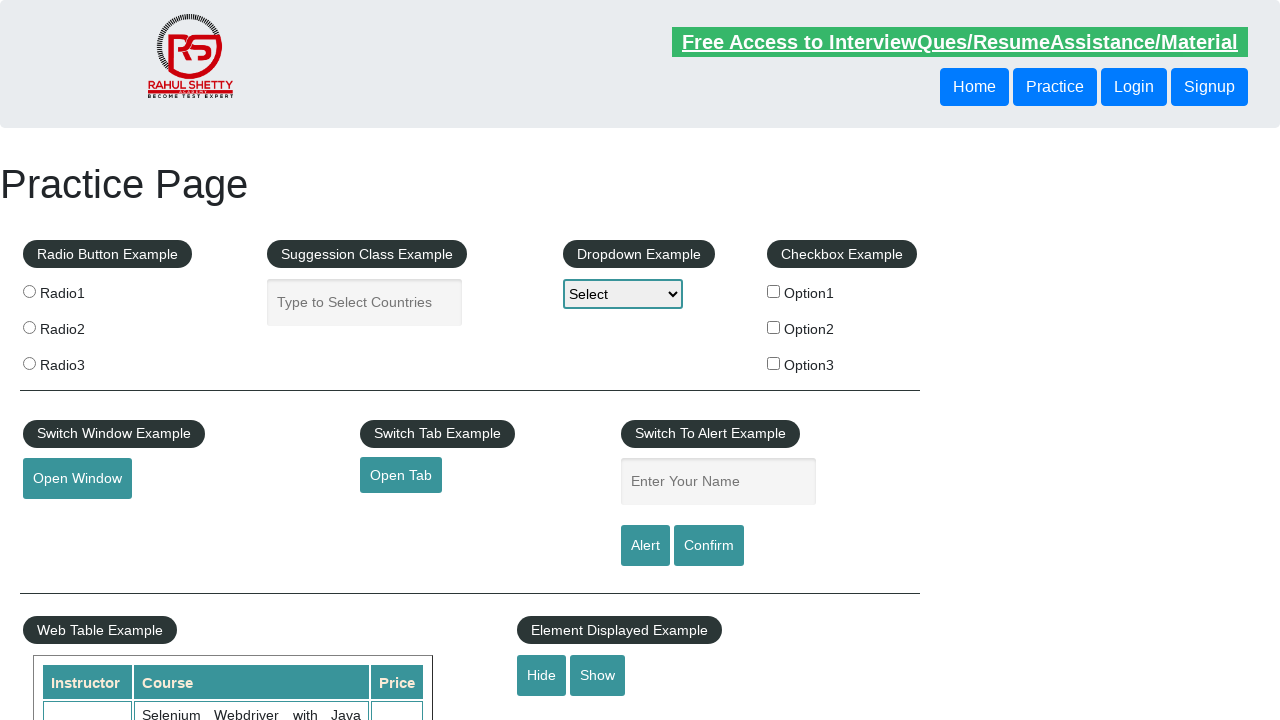

Verified that text element #displayed-text is now hidden
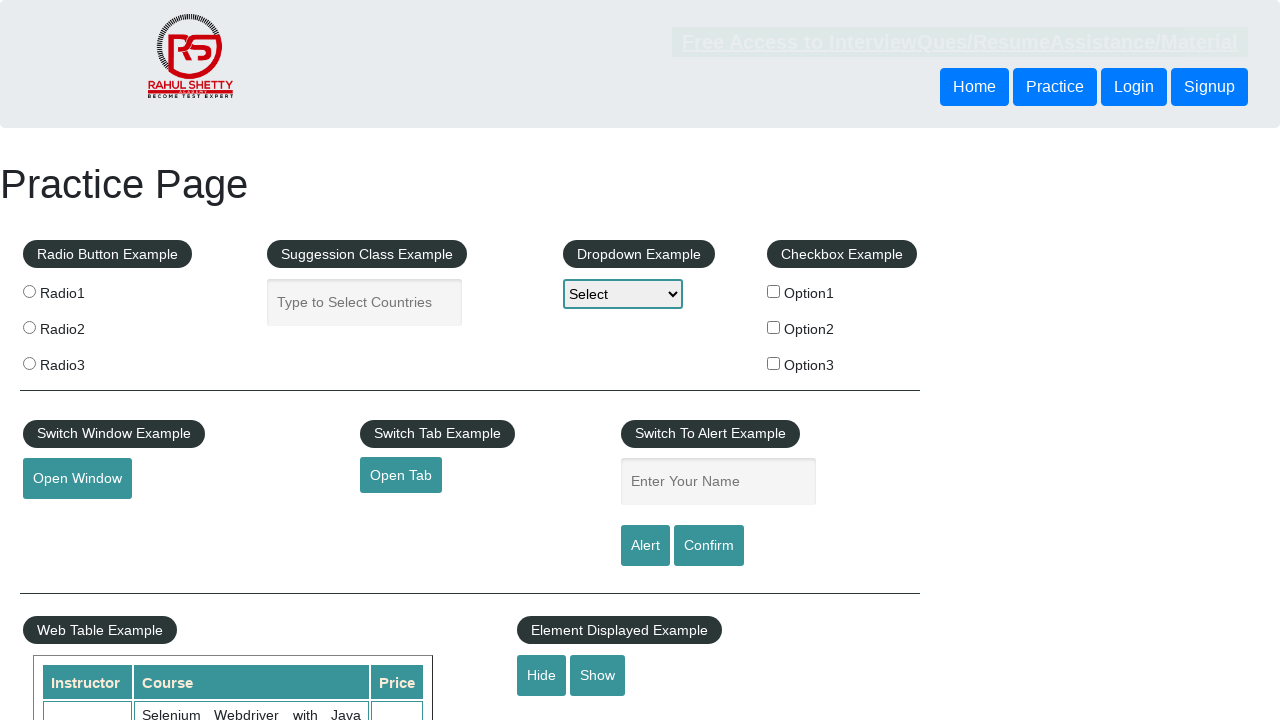

Set up dialog handler to automatically accept alerts/confirms
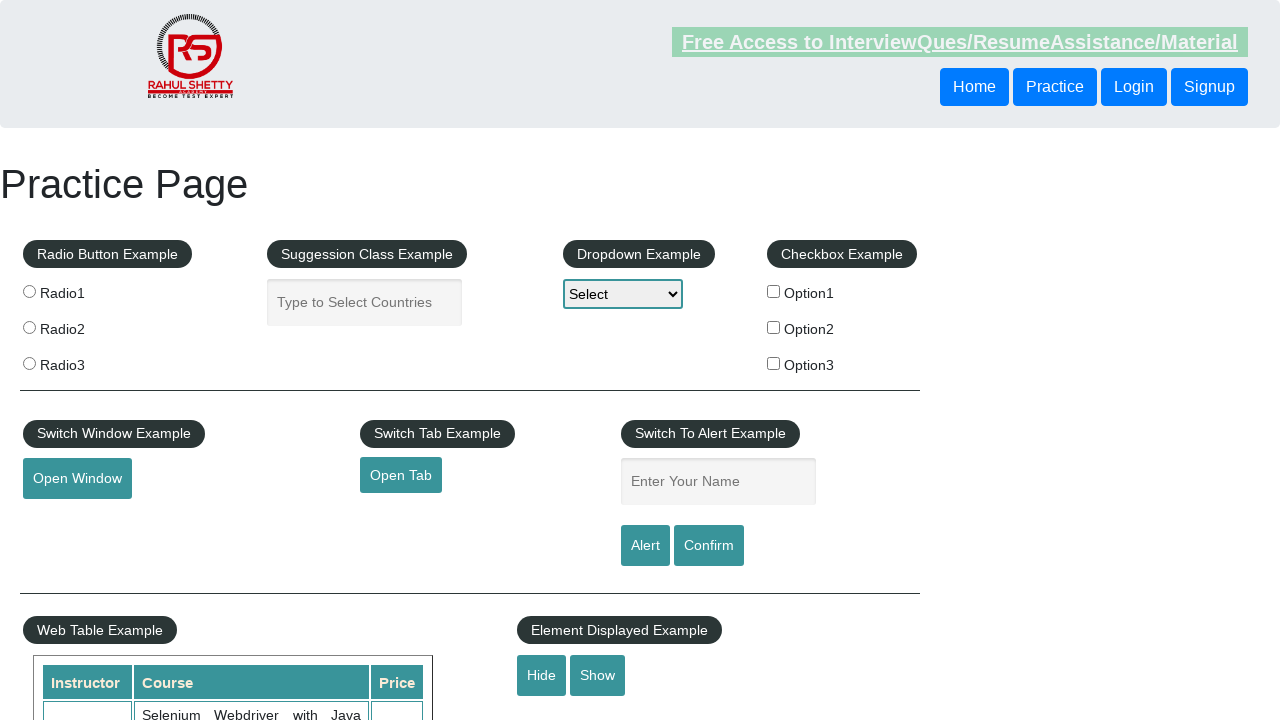

Clicked confirm button to trigger dialog popup at (709, 546) on #confirmbtn
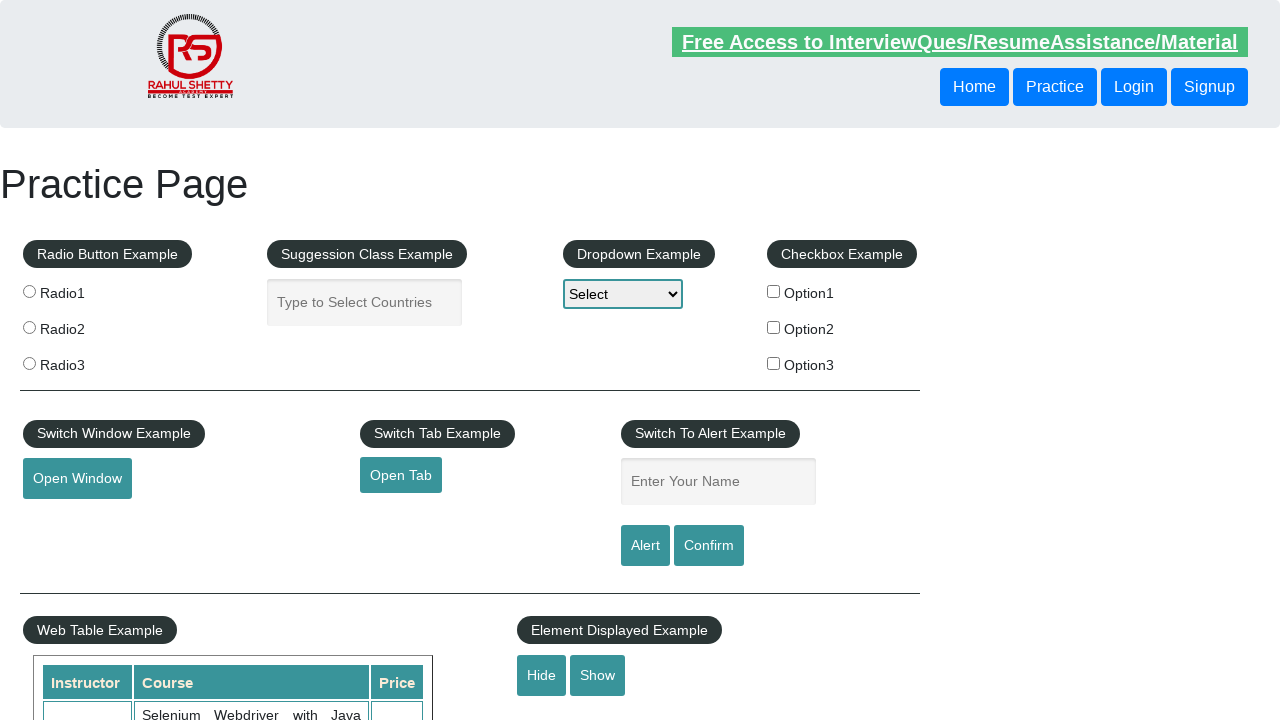

Performed mouse hover action on #mousehover element at (83, 361) on #mousehover
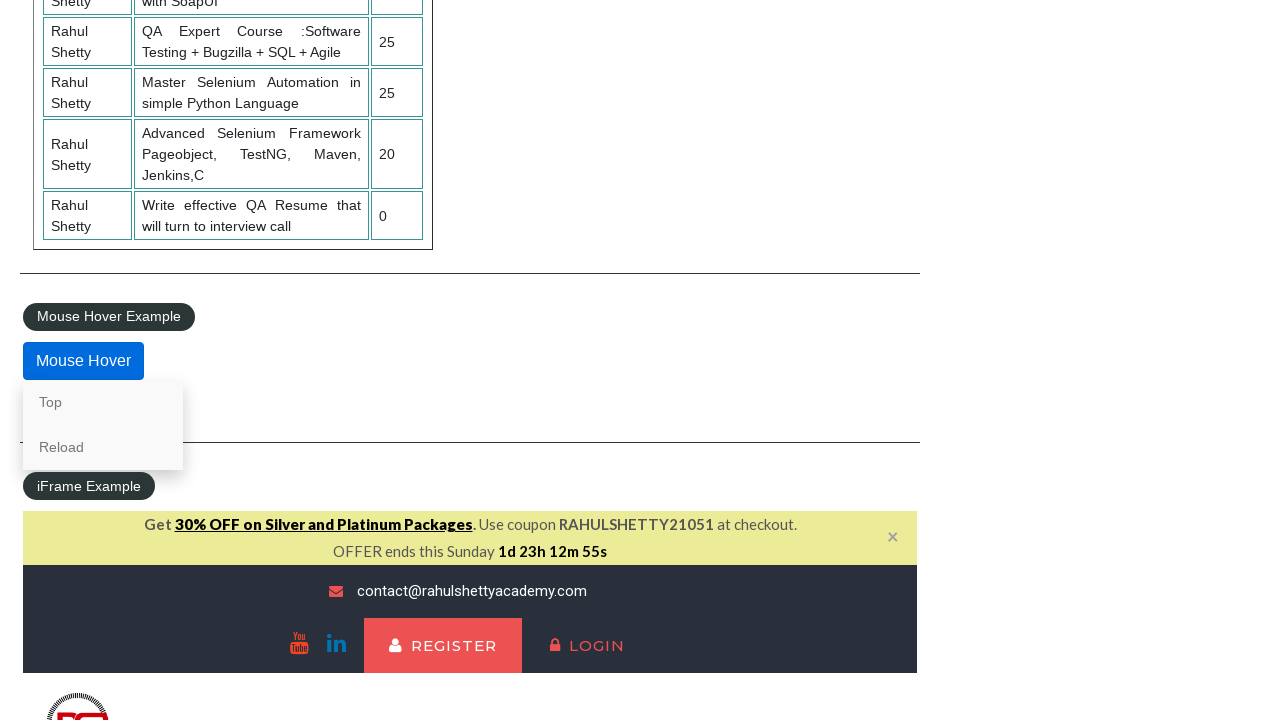

Located iframe #courses-iframe
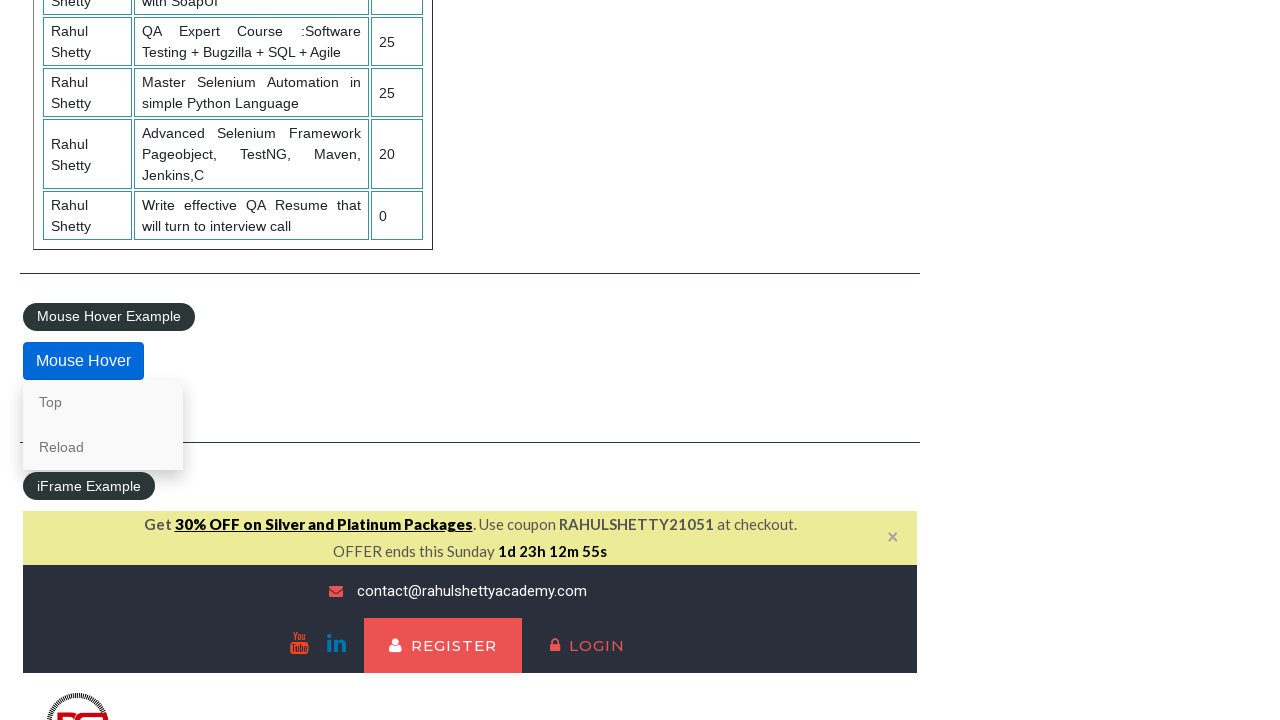

Clicked on lifetime access link within iframe at (307, 360) on #courses-iframe >> internal:control=enter-frame >> li a[href*='lifetime-access']
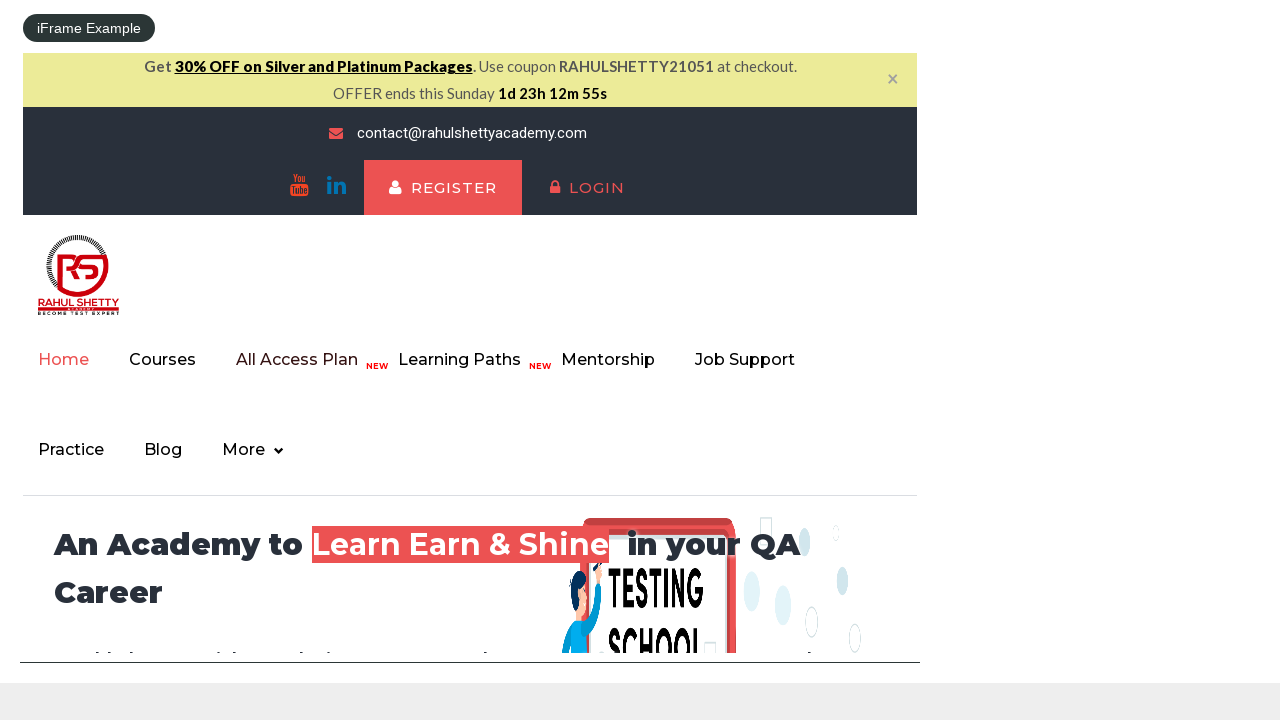

Verified that text content h2 element in iframe is loaded
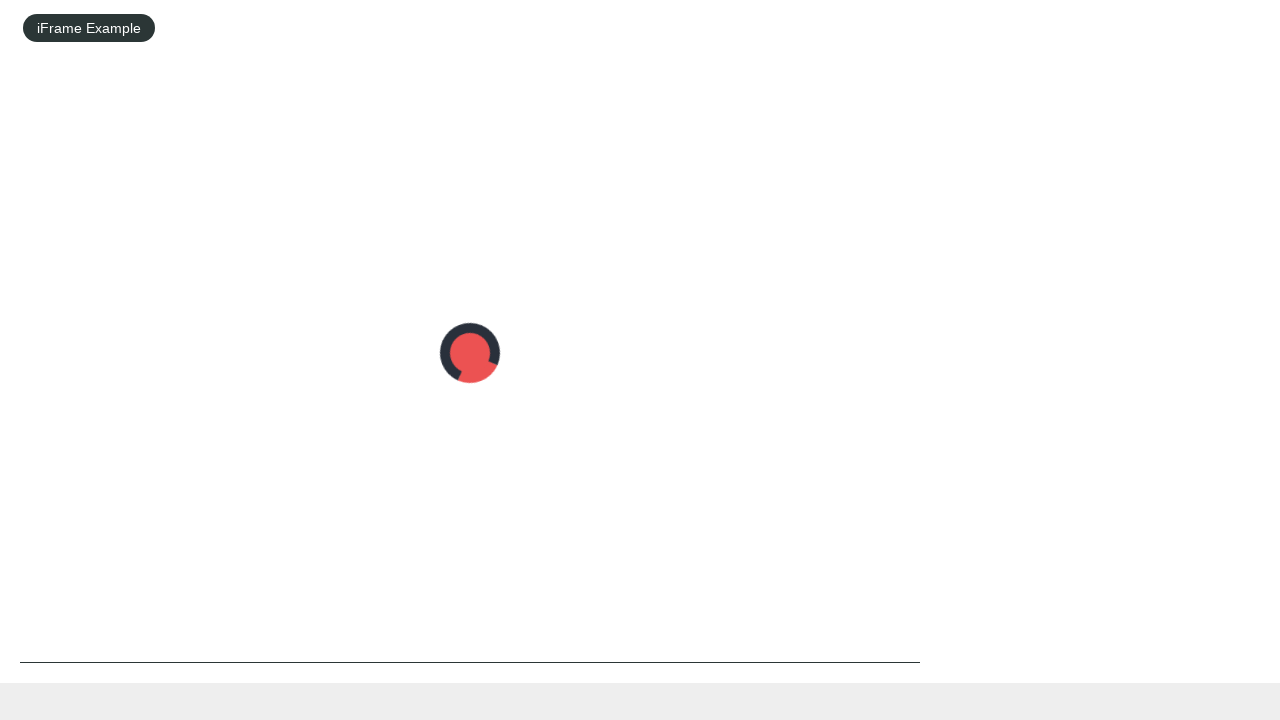

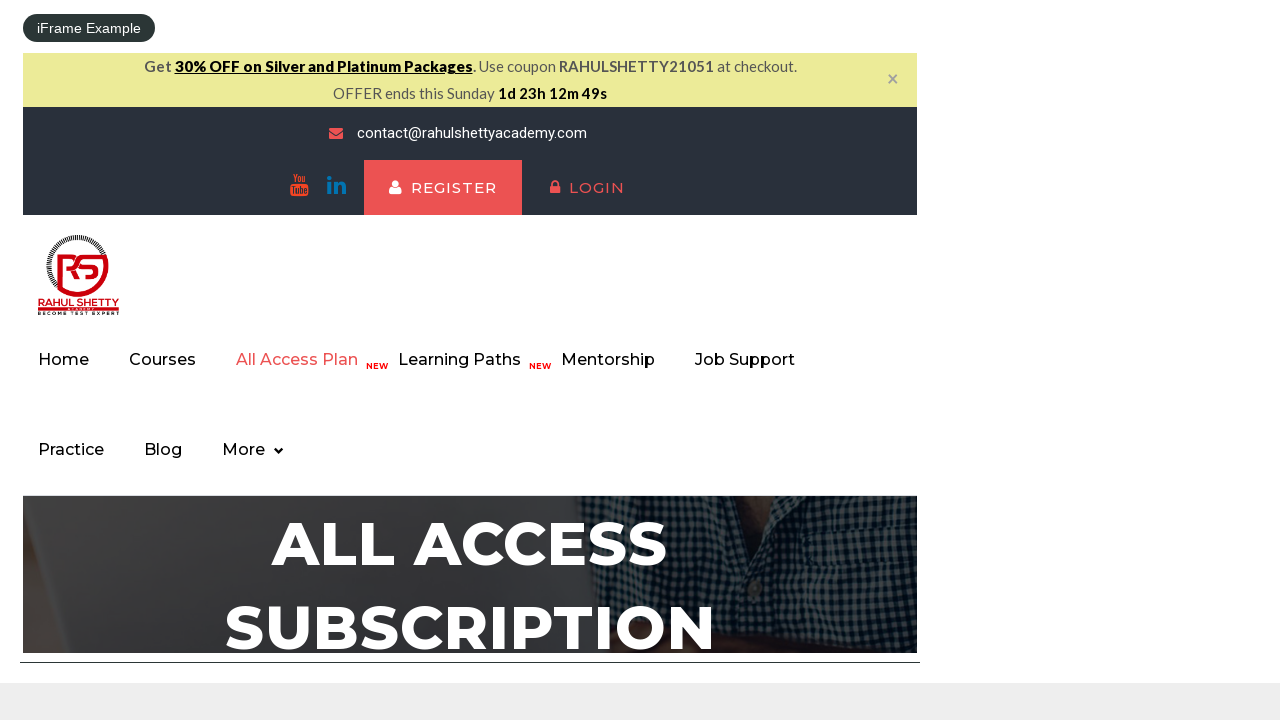